Tests that success alert auto-dismisses after downloading PDF by waiting for the alert to appear and then disappear

Starting URL: https://asifarefinbonny.github.io/QuickDial/

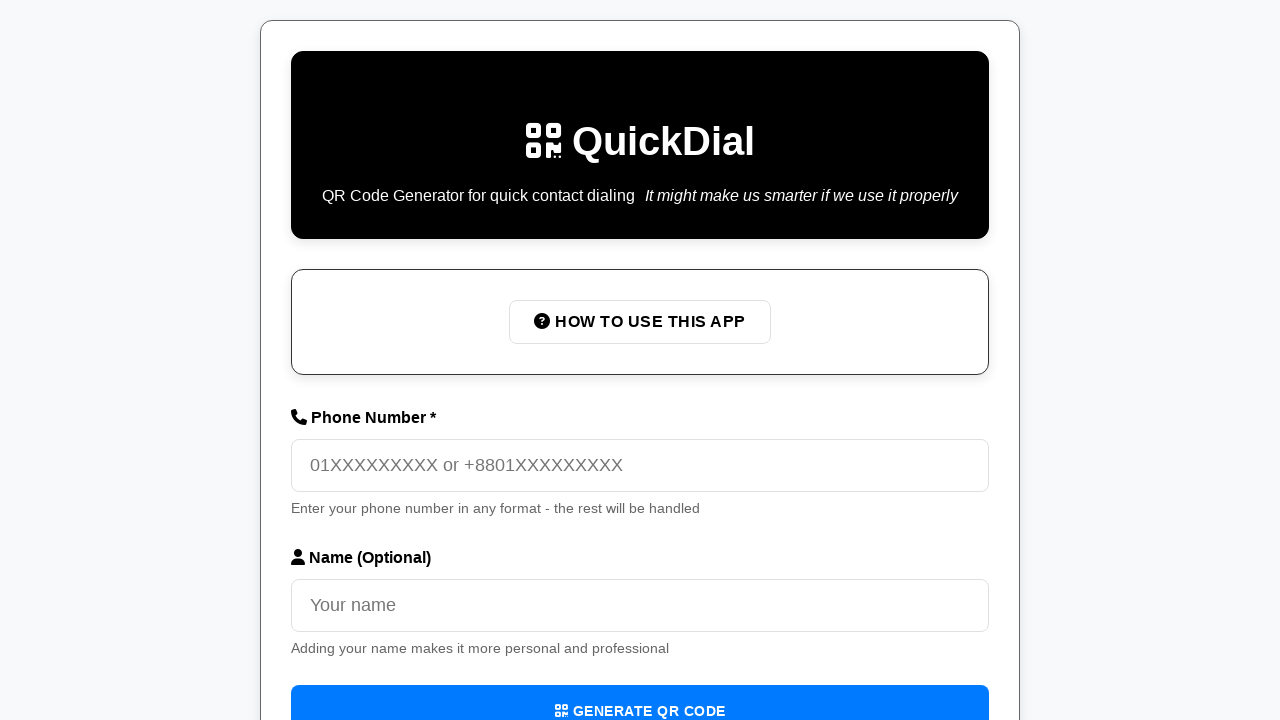

Filled phone number field with '01712345678' on internal:attr=[placeholder="01XXXXXXXXX or +8801XXXXXXXXX"i]
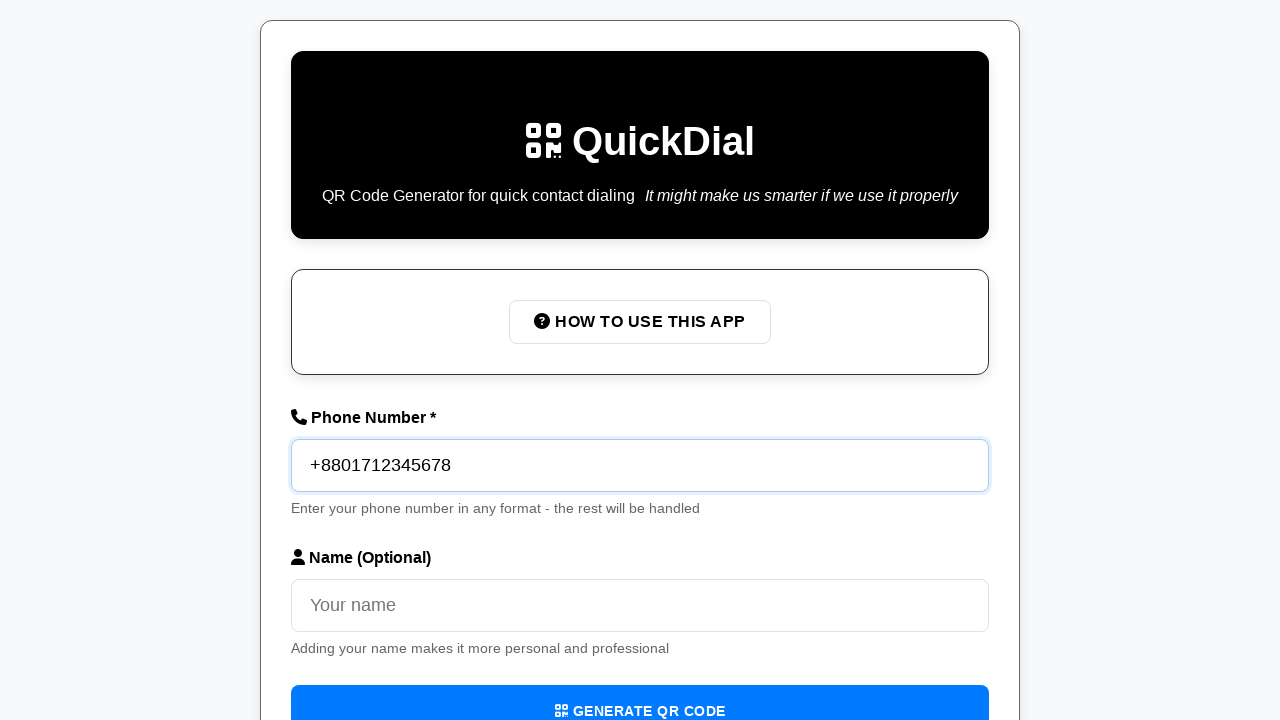

Clicked 'Generate QR Code' button at (640, 694) on internal:role=button[name=/Generate QR Code/i]
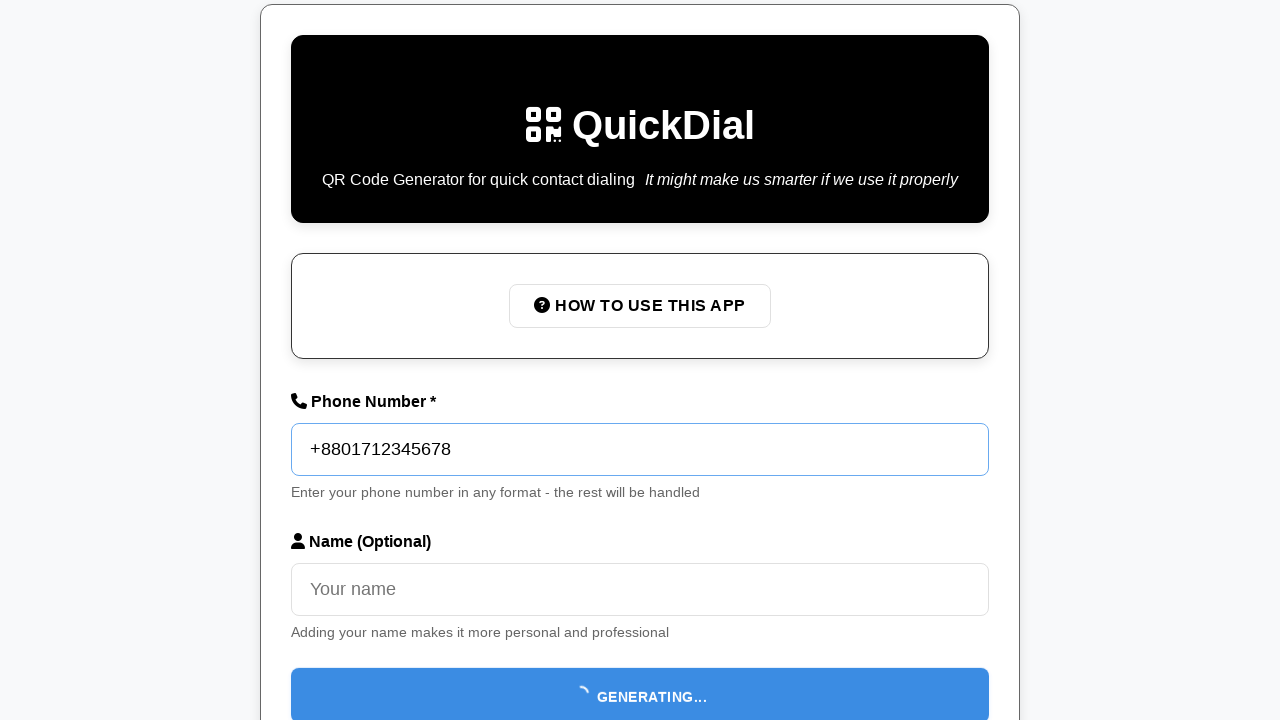

Clicked 'Download PDF' button at (402, 693) on internal:role=button[name=/Download PDF/i]
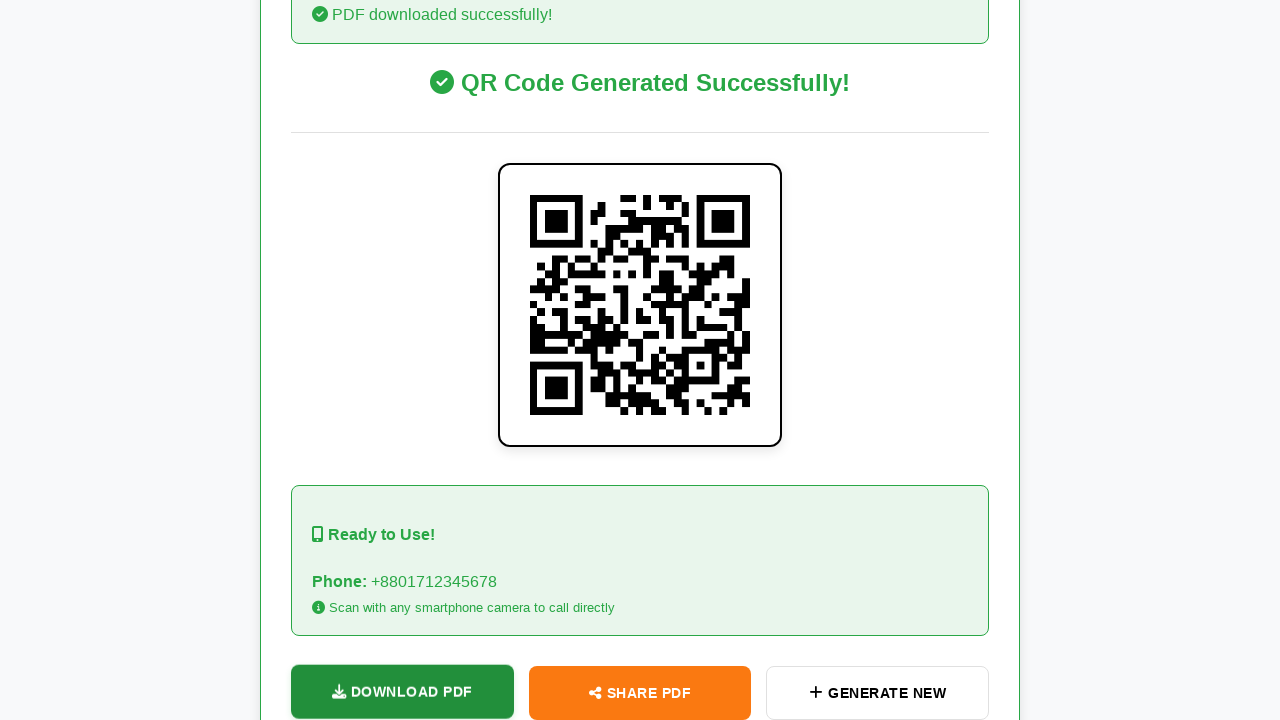

Success alert 'PDF downloaded successfully!' appeared
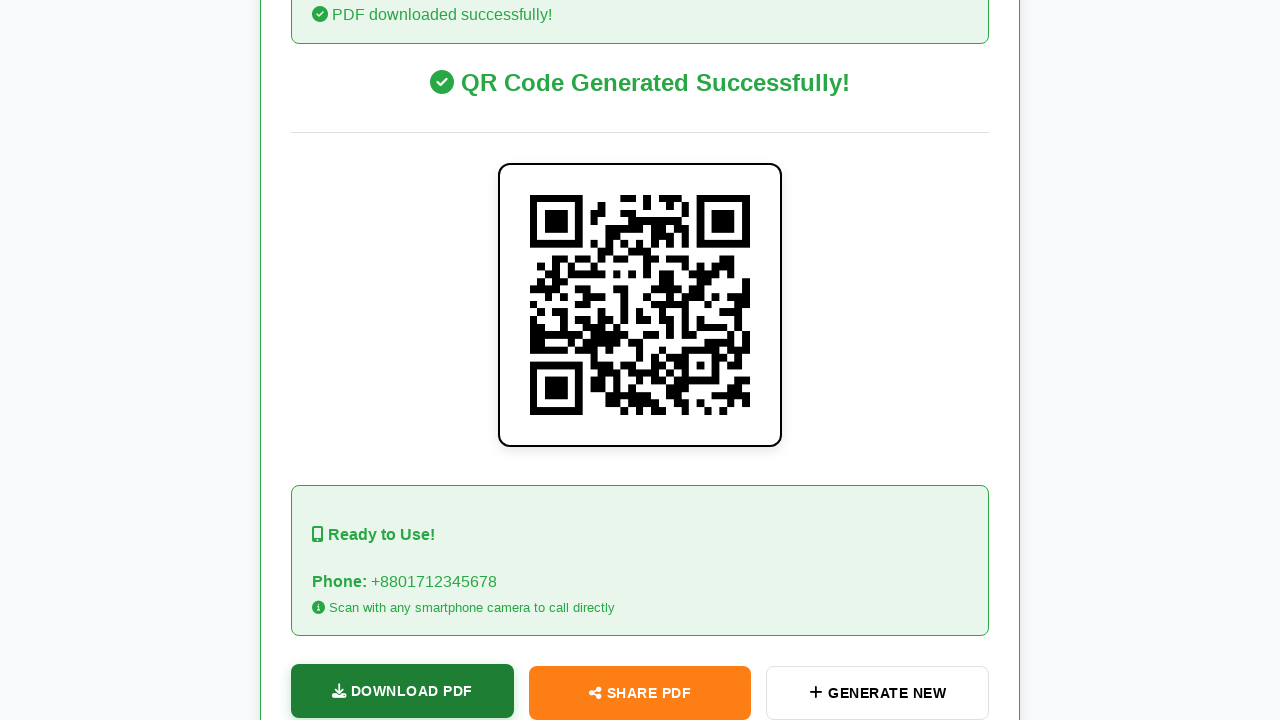

Waited 5.5 seconds for alert auto-dismiss timeout
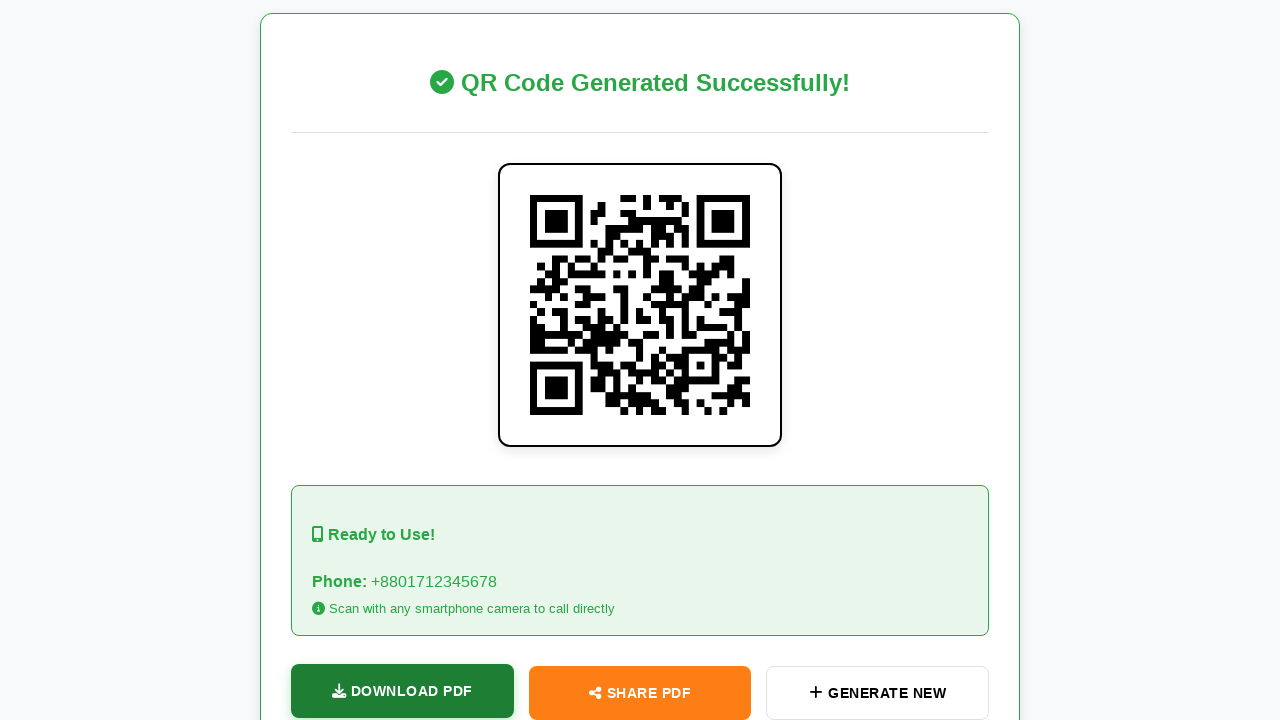

Verified success alert auto-dismissed and is no longer visible
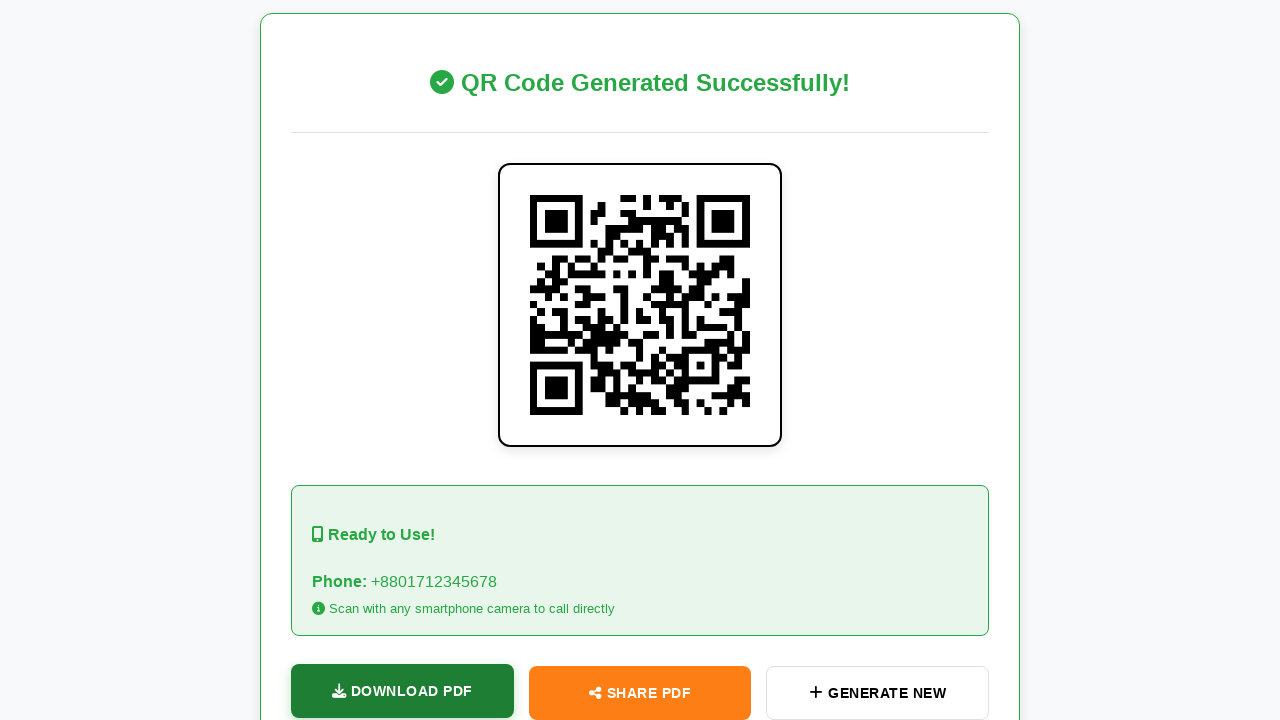

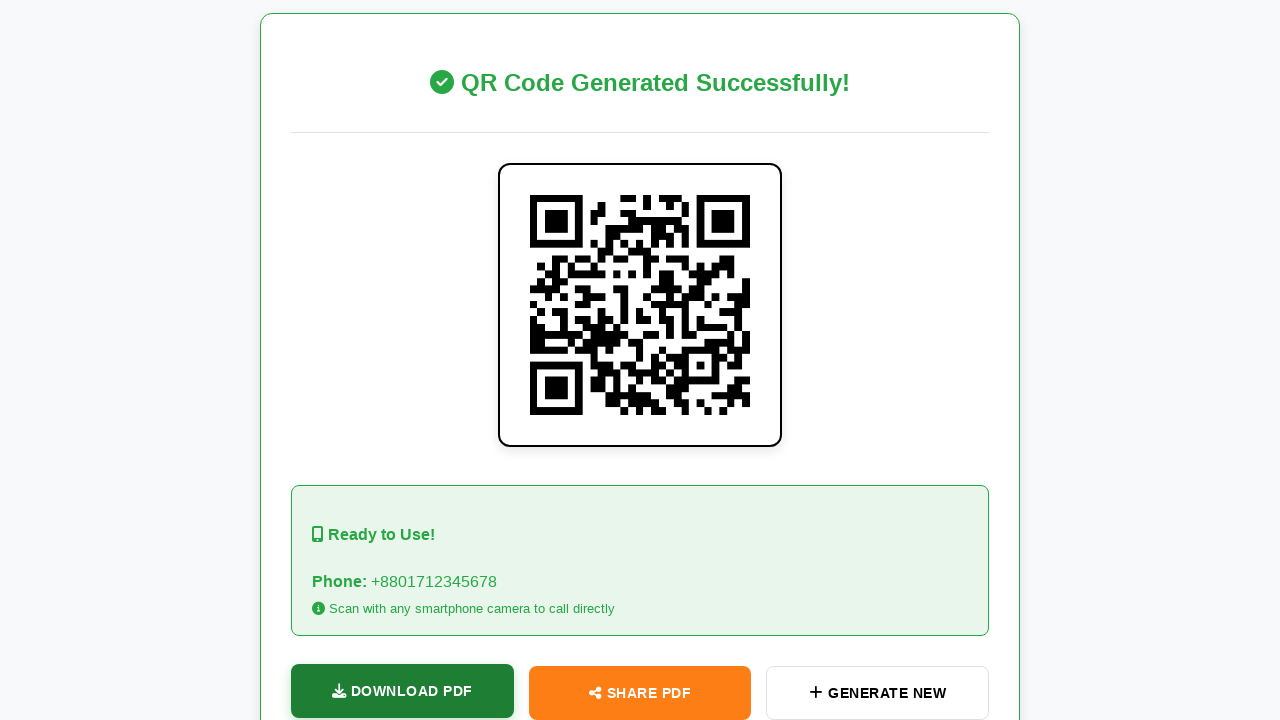